Tests dynamic loading functionality by navigating to a dynamic loading example page, clicking a button to trigger loading, and waiting for the content to appear

Starting URL: https://the-internet.herokuapp.com/dynamic_loading

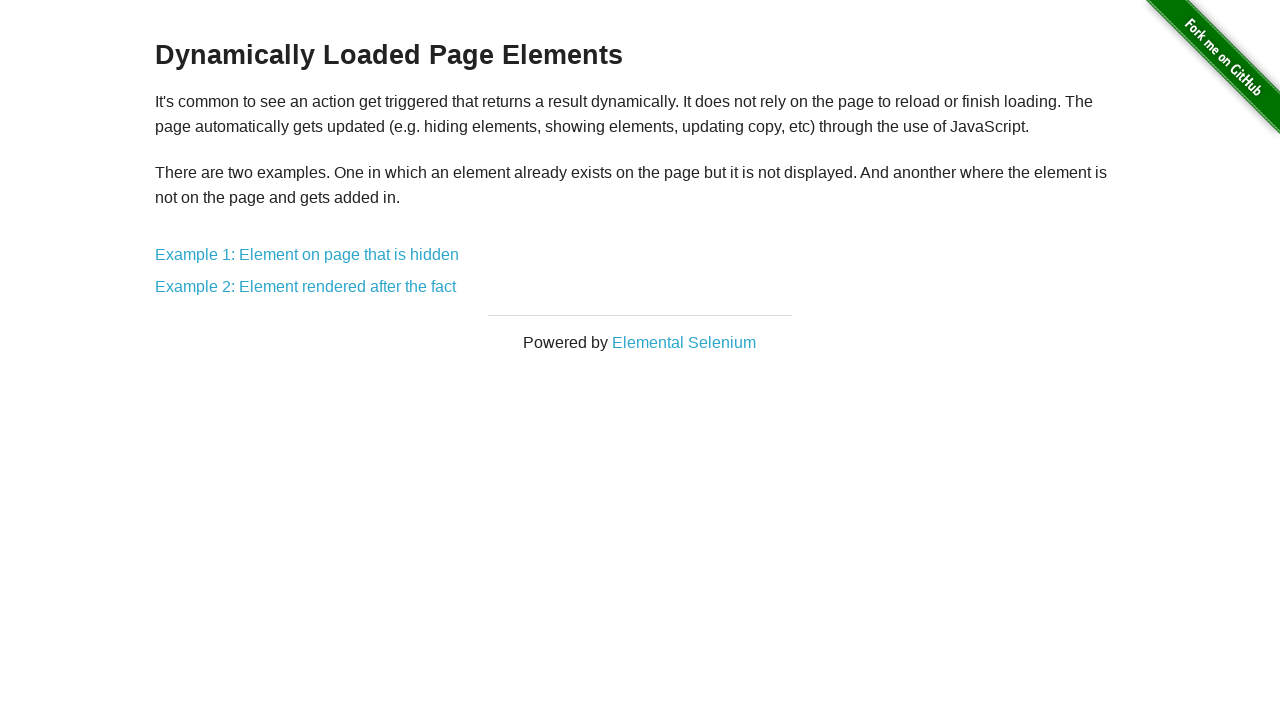

Clicked on the 'Example 2' link for dynamic loading at (306, 287) on a[href='/dynamic_loading/2']
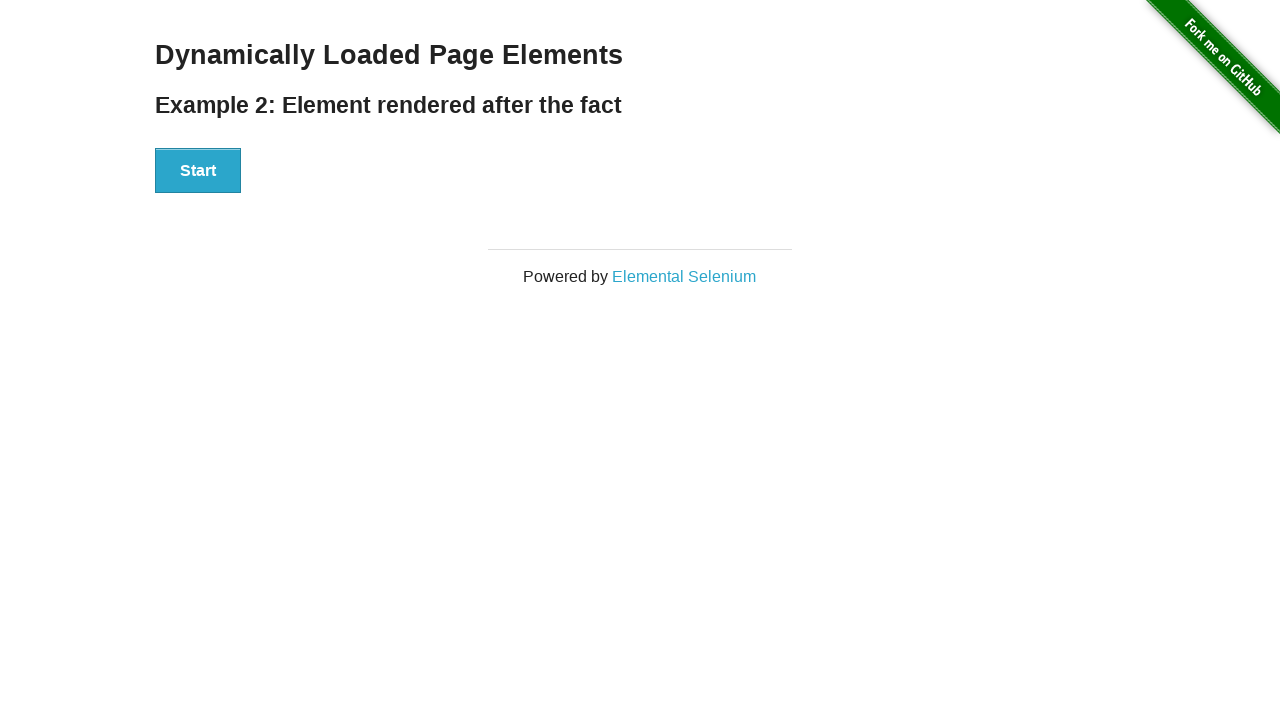

Clicked the Start button to begin dynamic loading at (198, 171) on div[id='start'] button
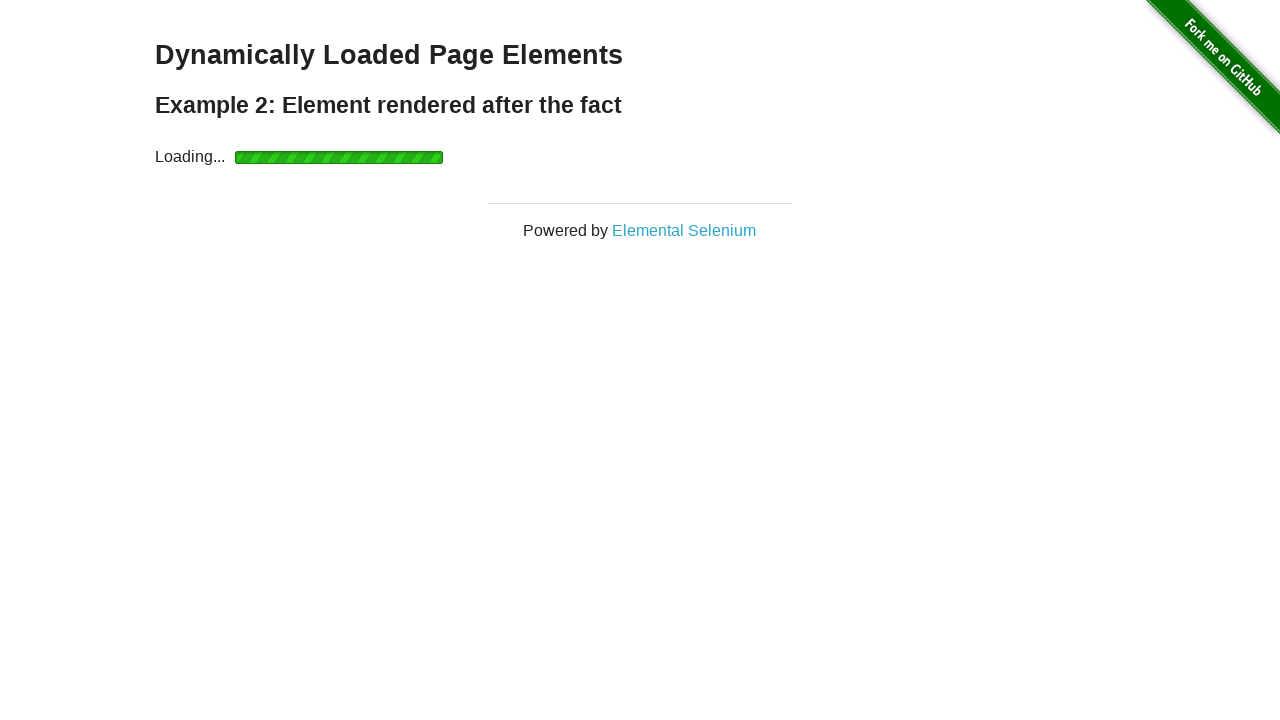

Waited for the dynamically loaded content to appear
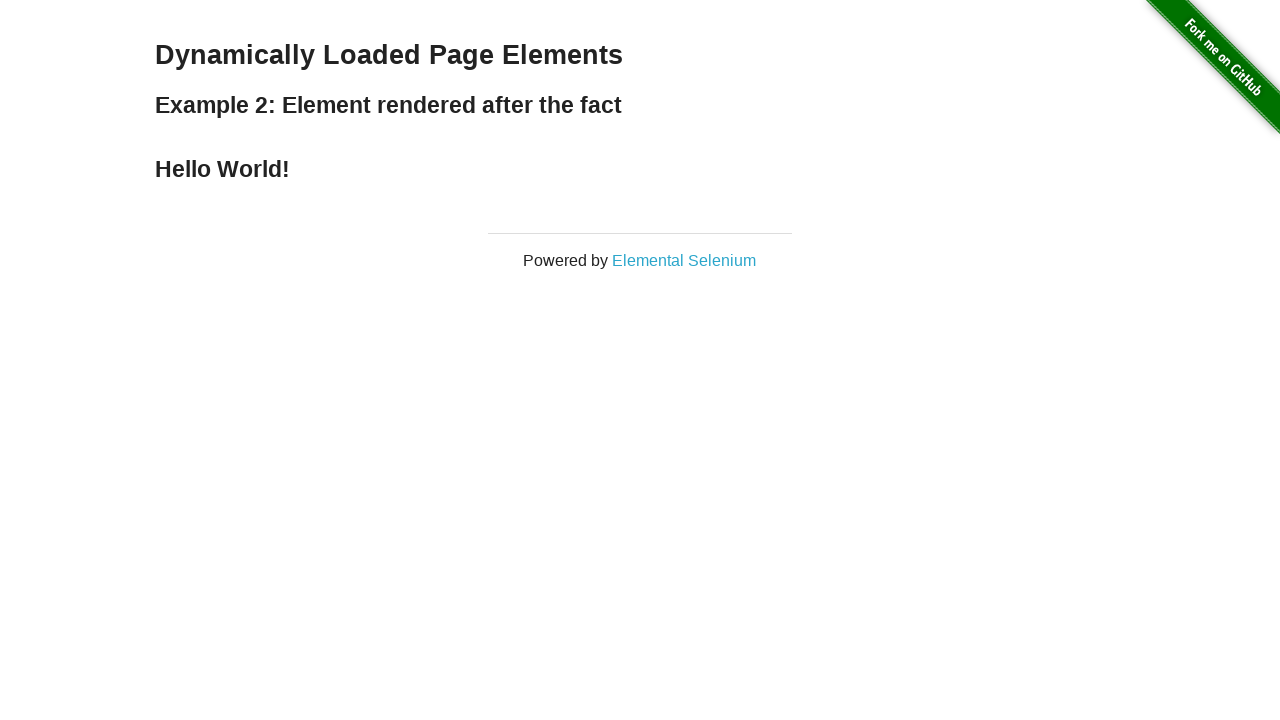

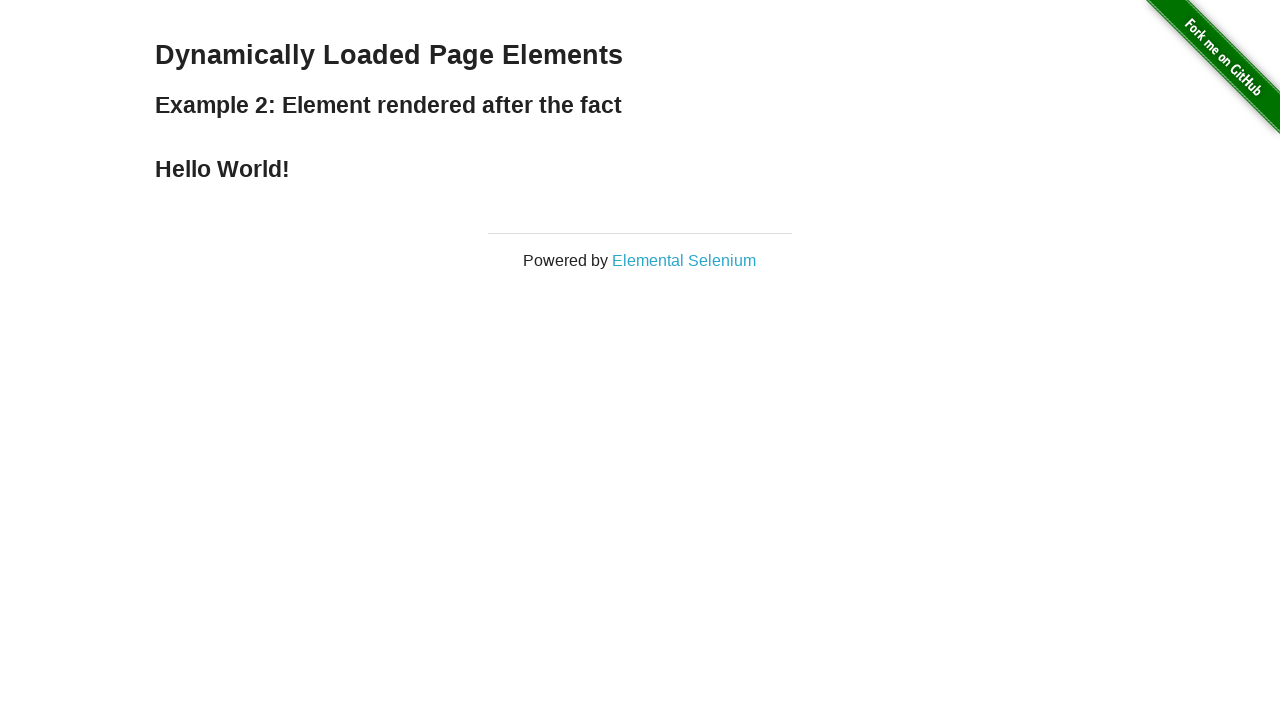